Tests filtering to display only completed todo items

Starting URL: https://demo.playwright.dev/todomvc

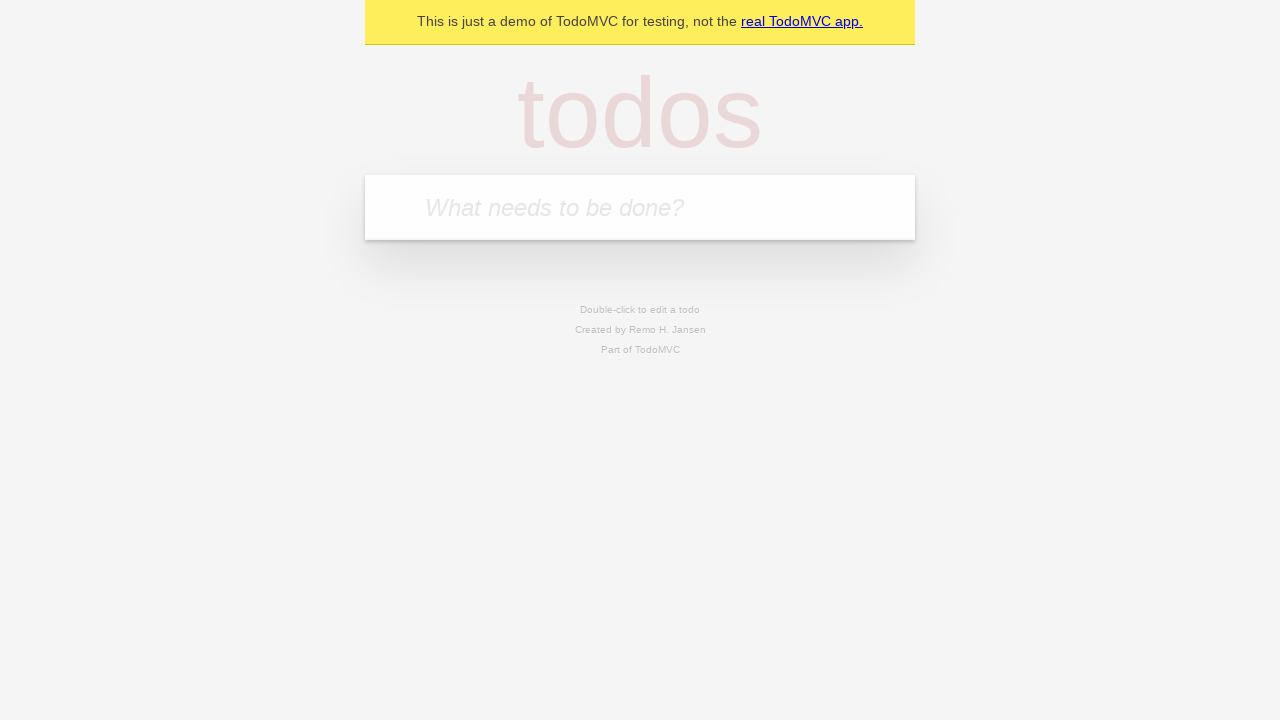

Filled todo input with 'buy some cheese' on internal:attr=[placeholder="What needs to be done?"i]
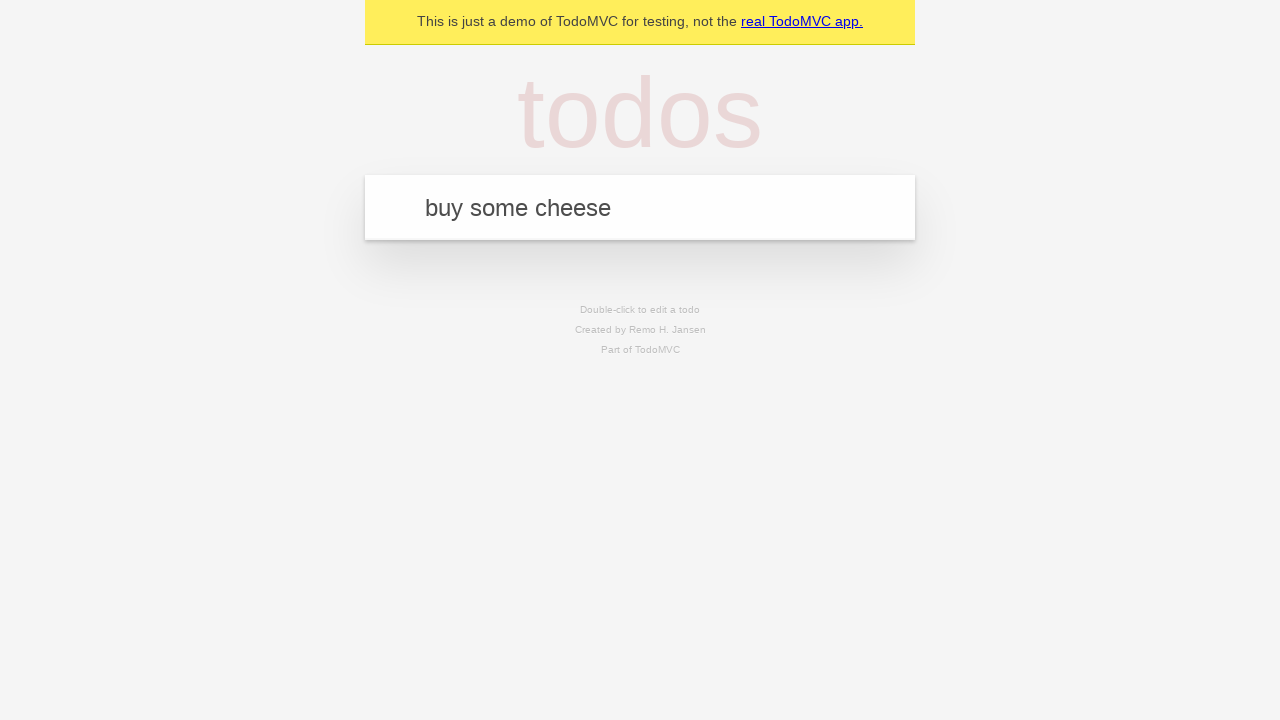

Pressed Enter to add first todo item on internal:attr=[placeholder="What needs to be done?"i]
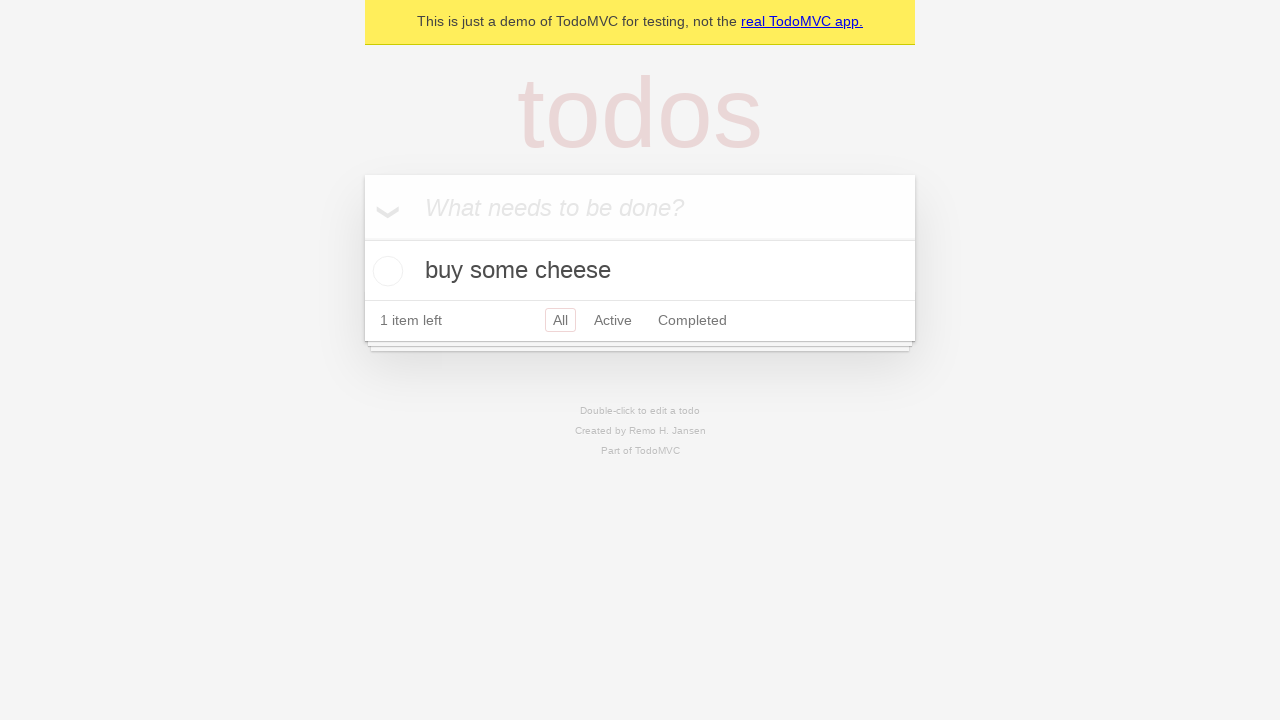

Filled todo input with 'feed the cat' on internal:attr=[placeholder="What needs to be done?"i]
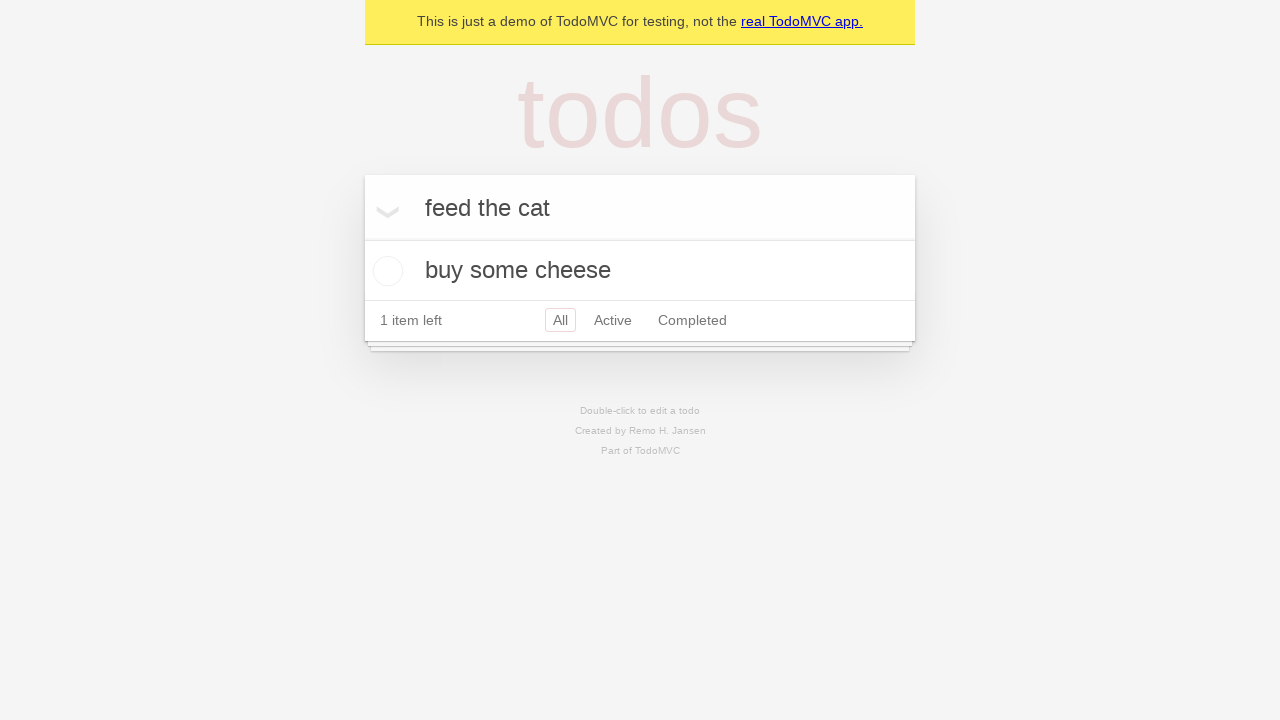

Pressed Enter to add second todo item on internal:attr=[placeholder="What needs to be done?"i]
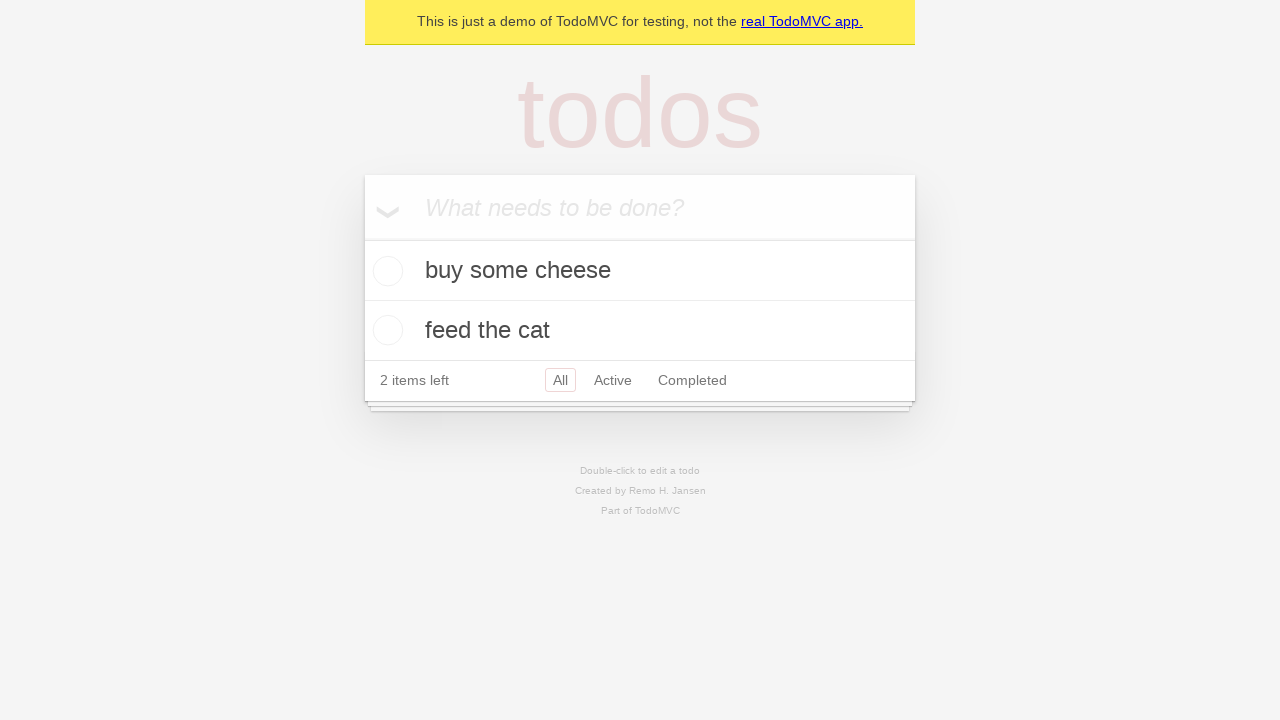

Filled todo input with 'book a doctors appointment' on internal:attr=[placeholder="What needs to be done?"i]
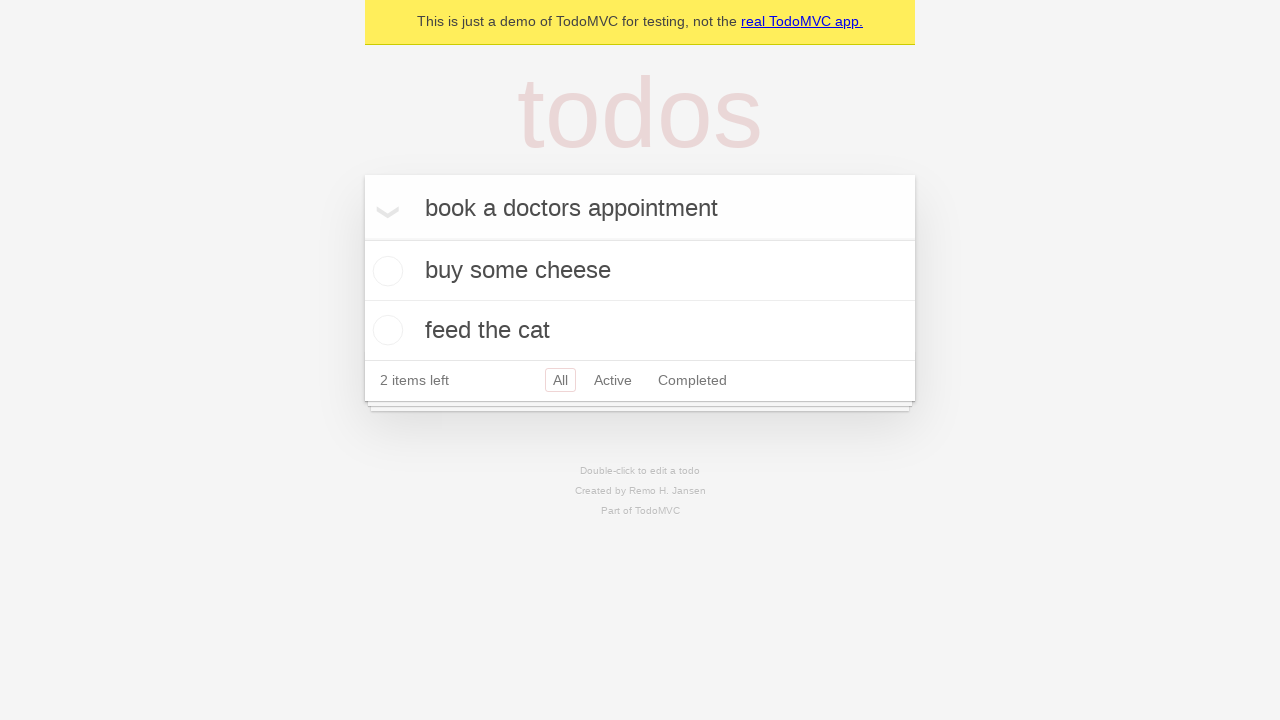

Pressed Enter to add third todo item on internal:attr=[placeholder="What needs to be done?"i]
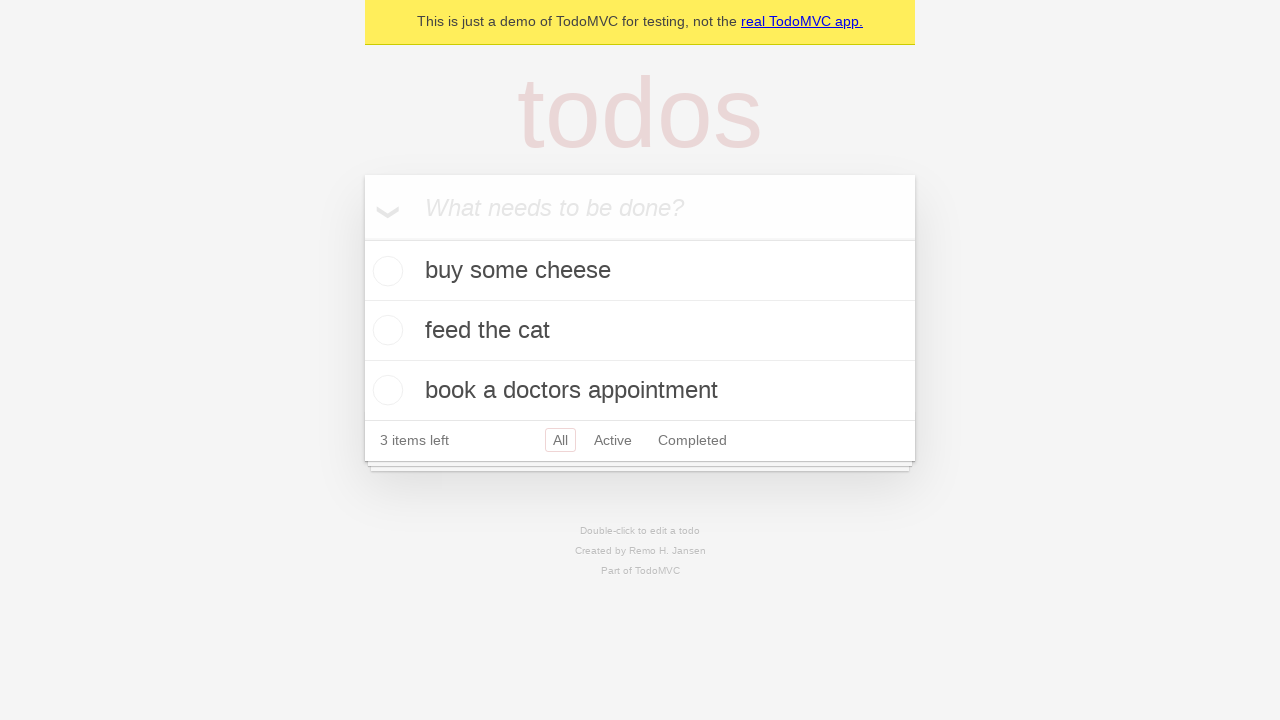

Waited for third todo item to appear
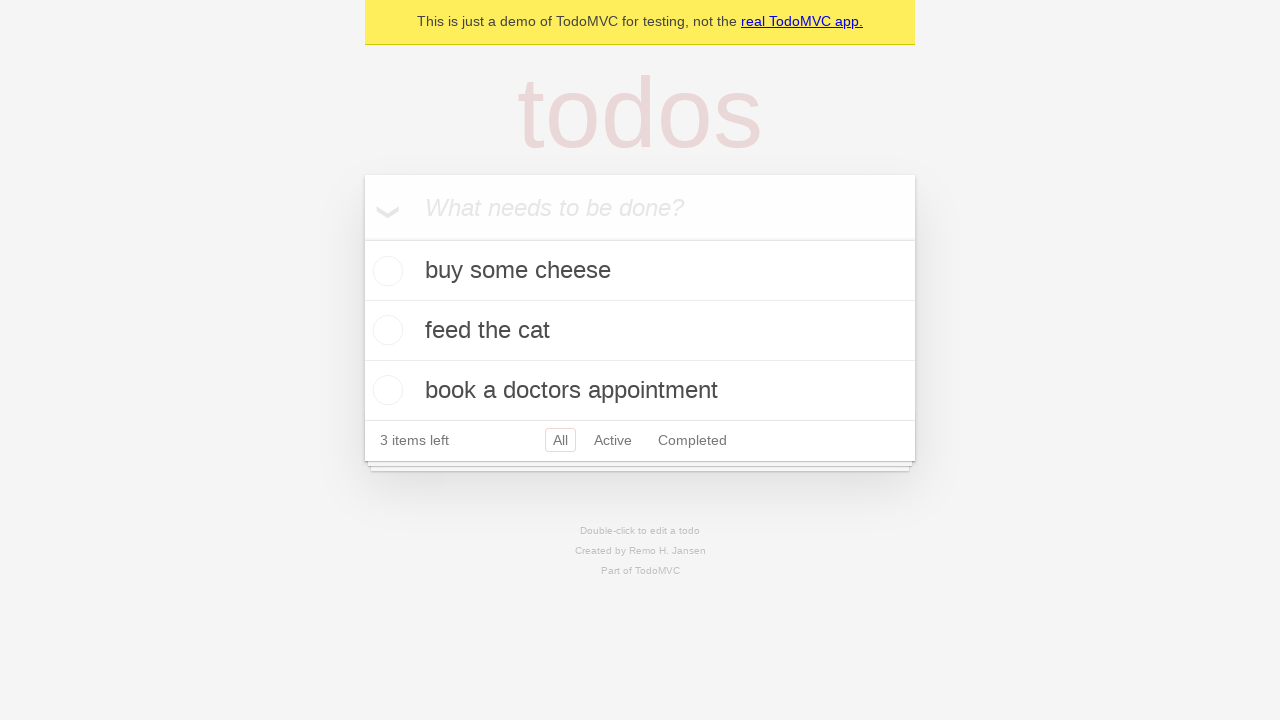

Marked second todo item as completed at (385, 330) on [data-testid='todo-item'] >> nth=1 >> internal:role=checkbox
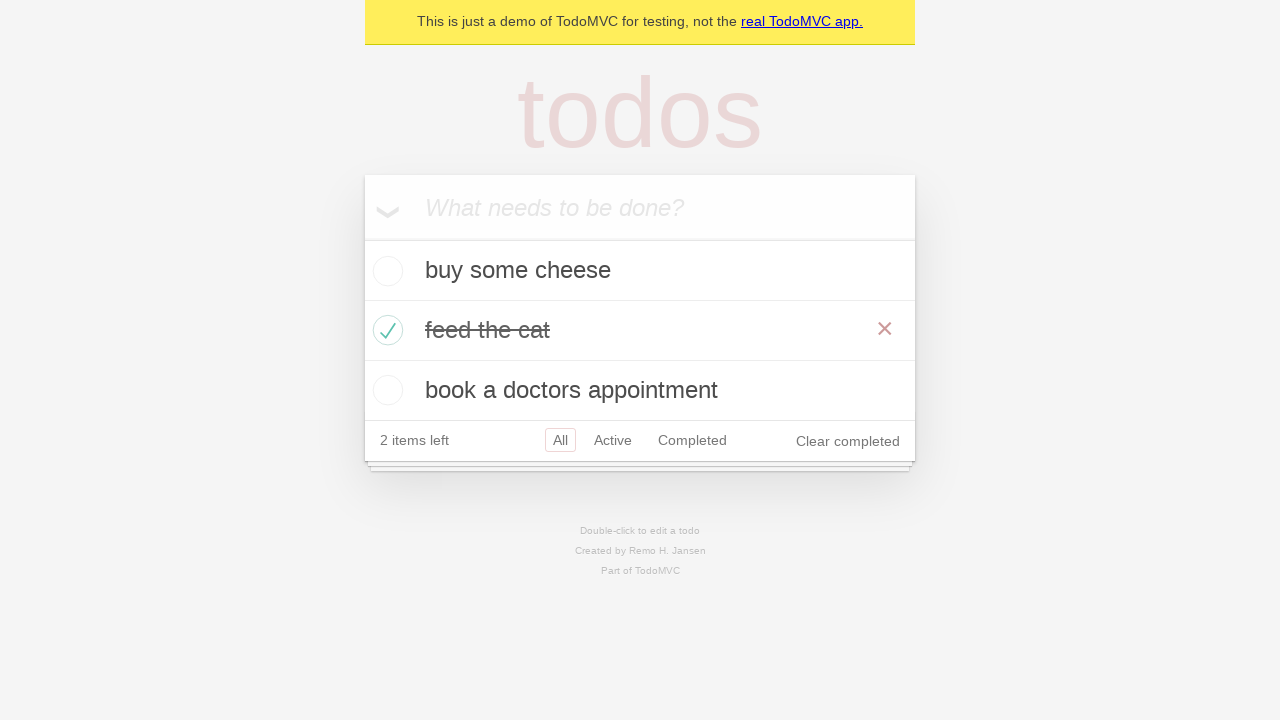

Clicked Completed filter to display only completed items at (692, 440) on internal:role=link[name="Completed"i]
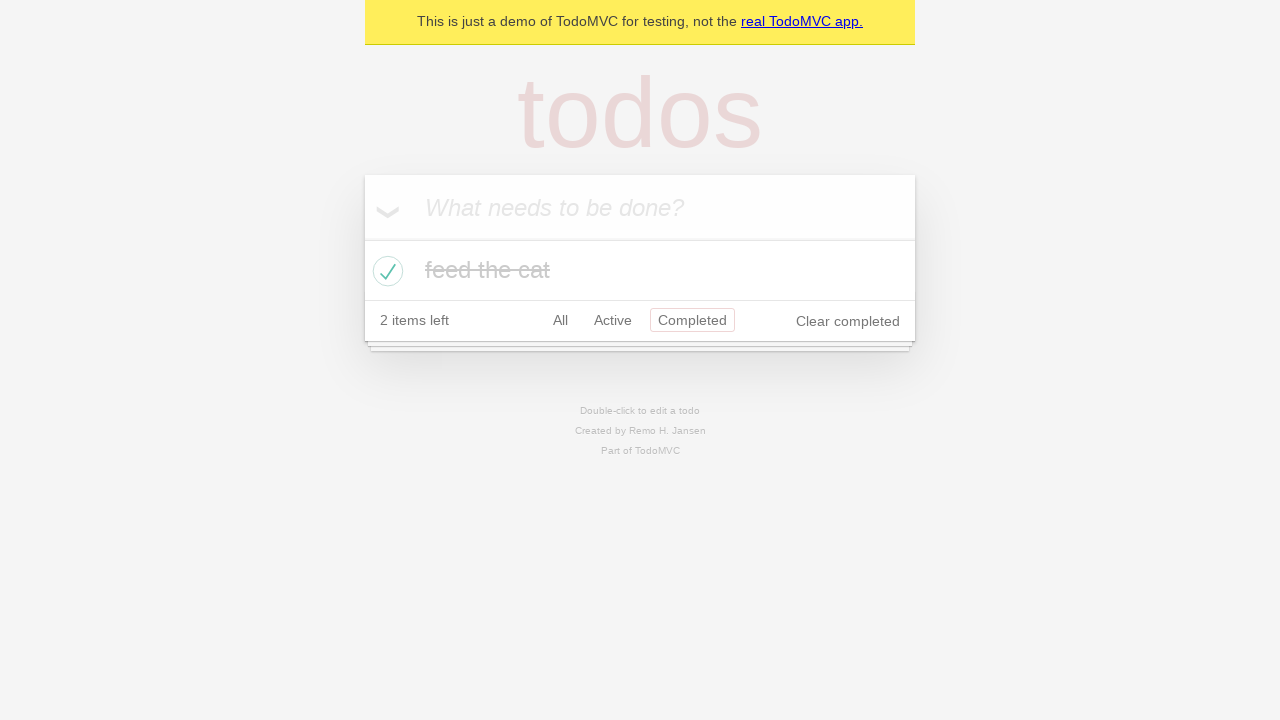

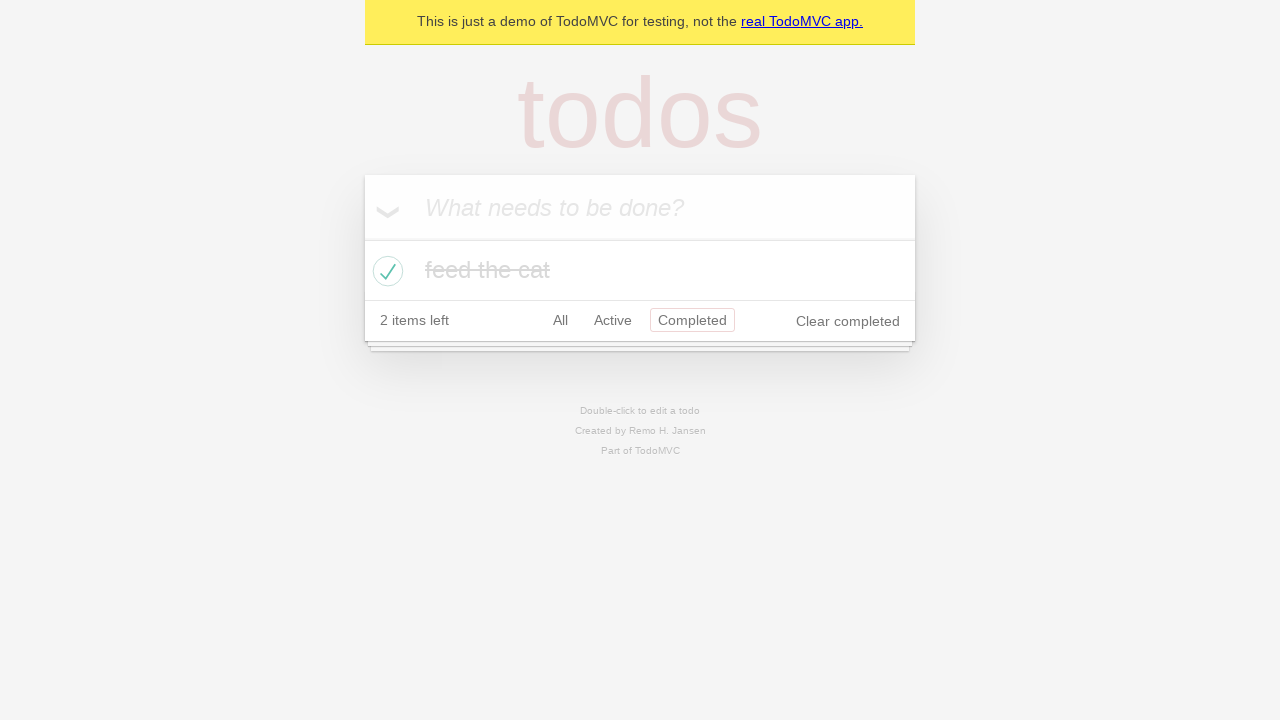